Tests auto-suggest dropdown functionality by typing a partial query ("ind") into an autocomplete input field and waiting for suggestions to appear

Starting URL: https://rahulshettyacademy.com/dropdownsPractise/

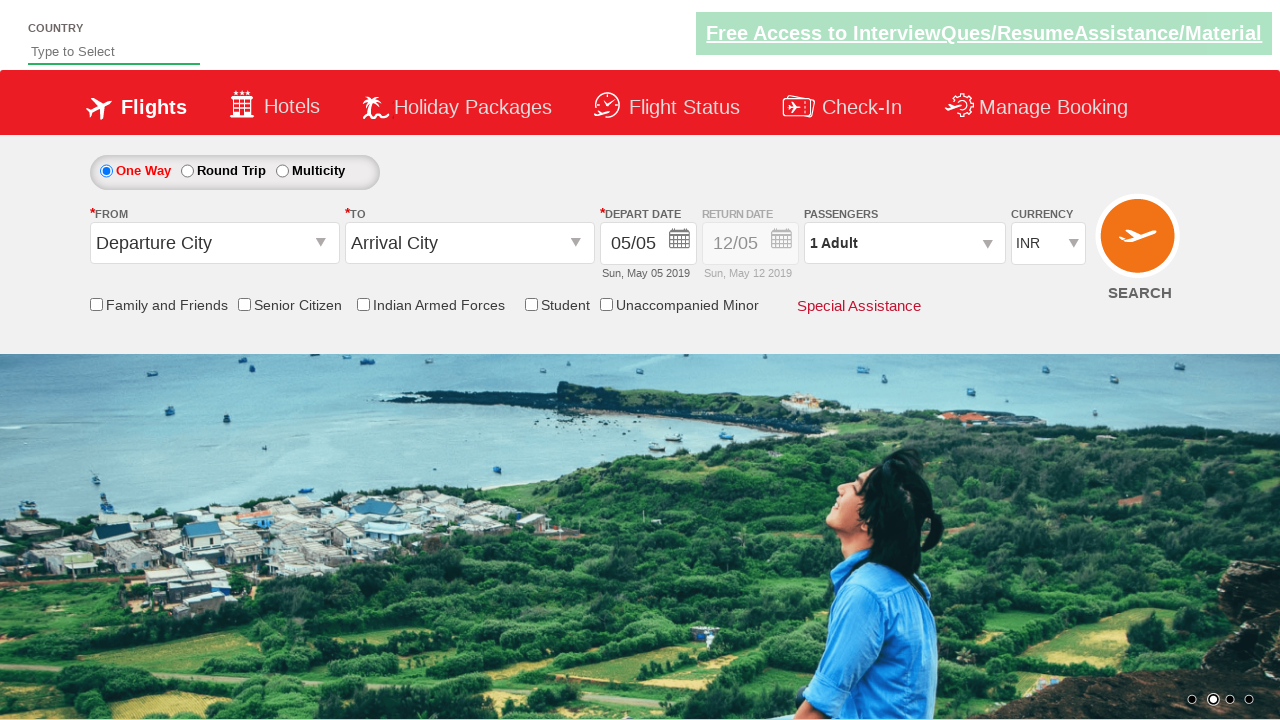

Typed 'ind' into autosuggest input field on #autosuggest
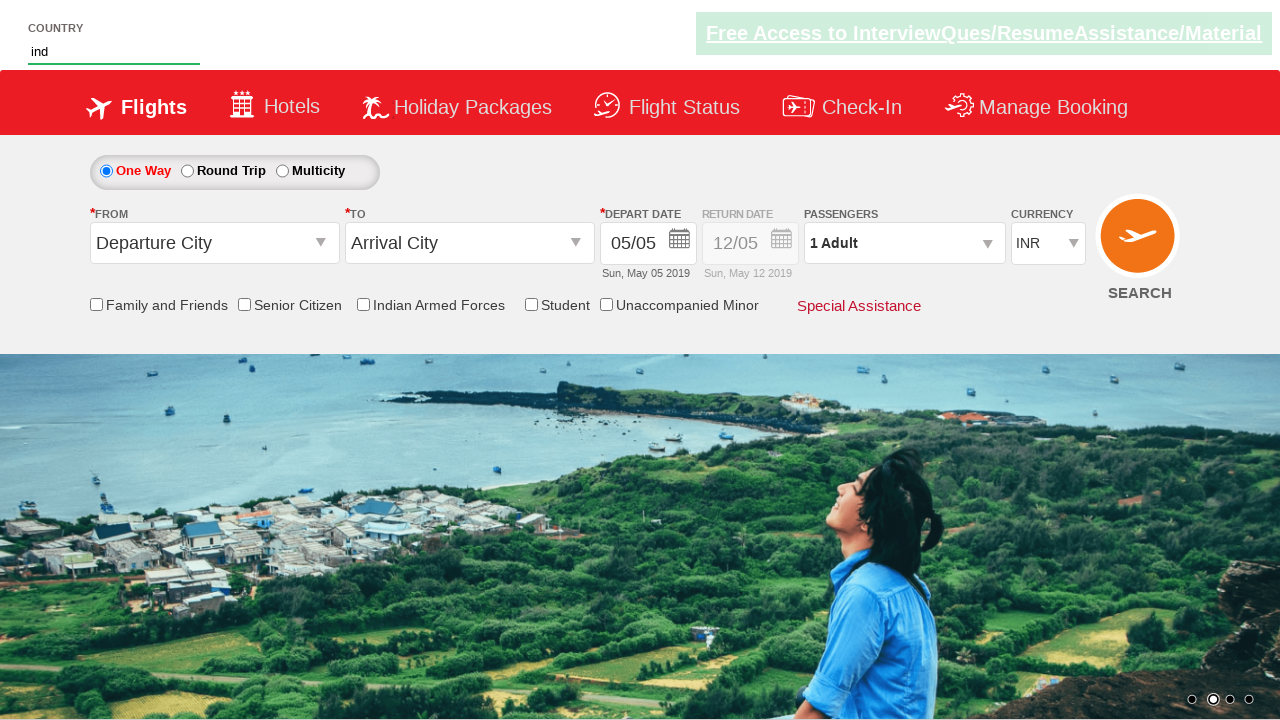

Auto-suggest dropdown appeared with suggestions
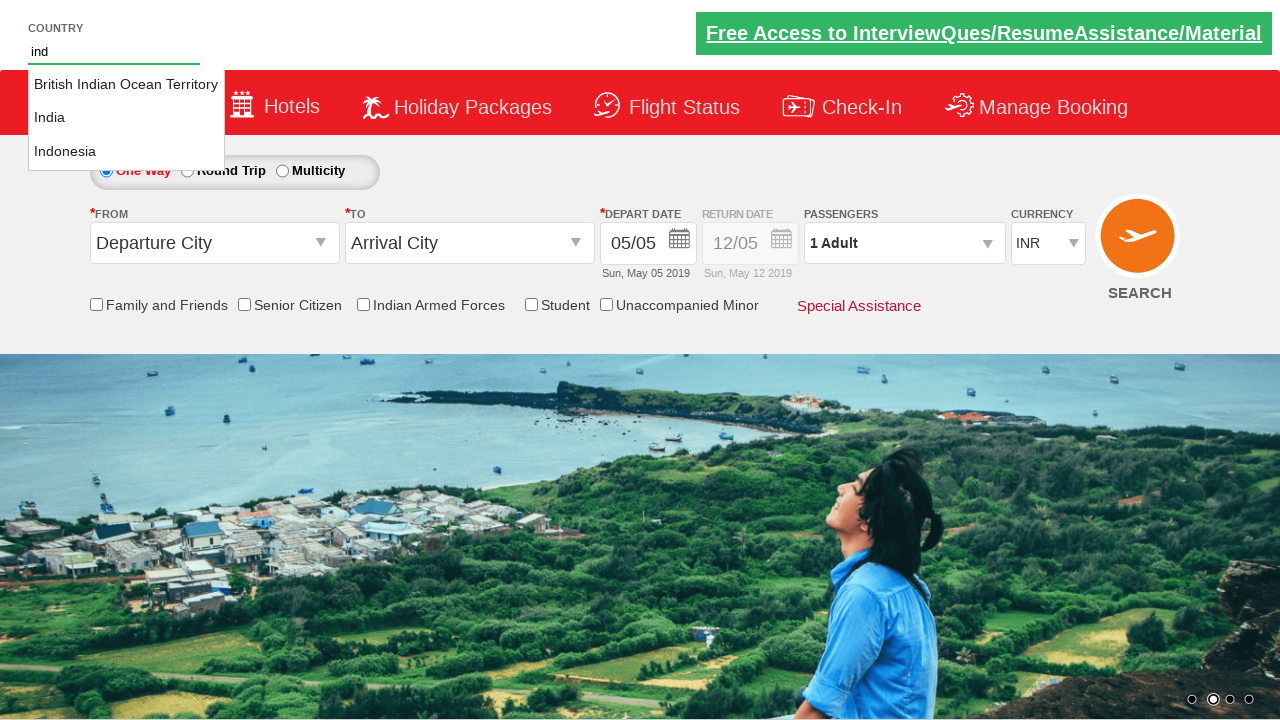

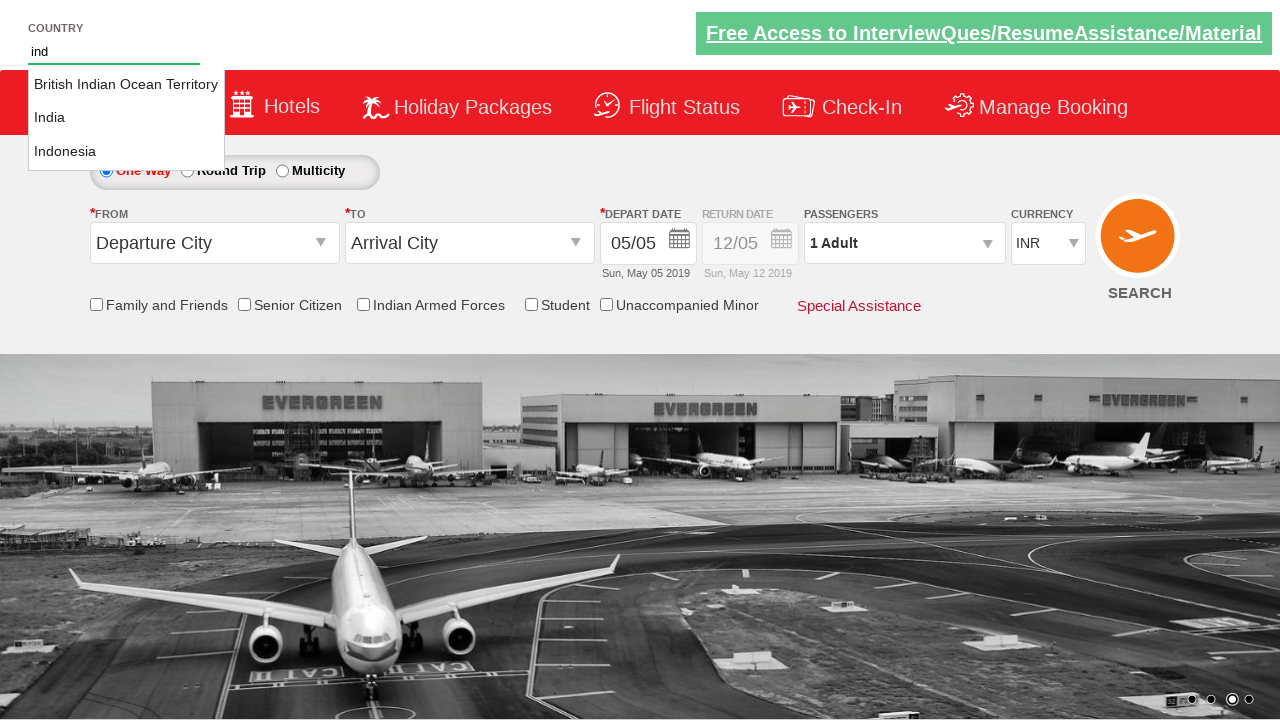